Tests e-commerce functionality by searching for products, adding a specific item to cart, and proceeding through checkout flow

Starting URL: https://rahulshettyacademy.com/seleniumPractise/#/

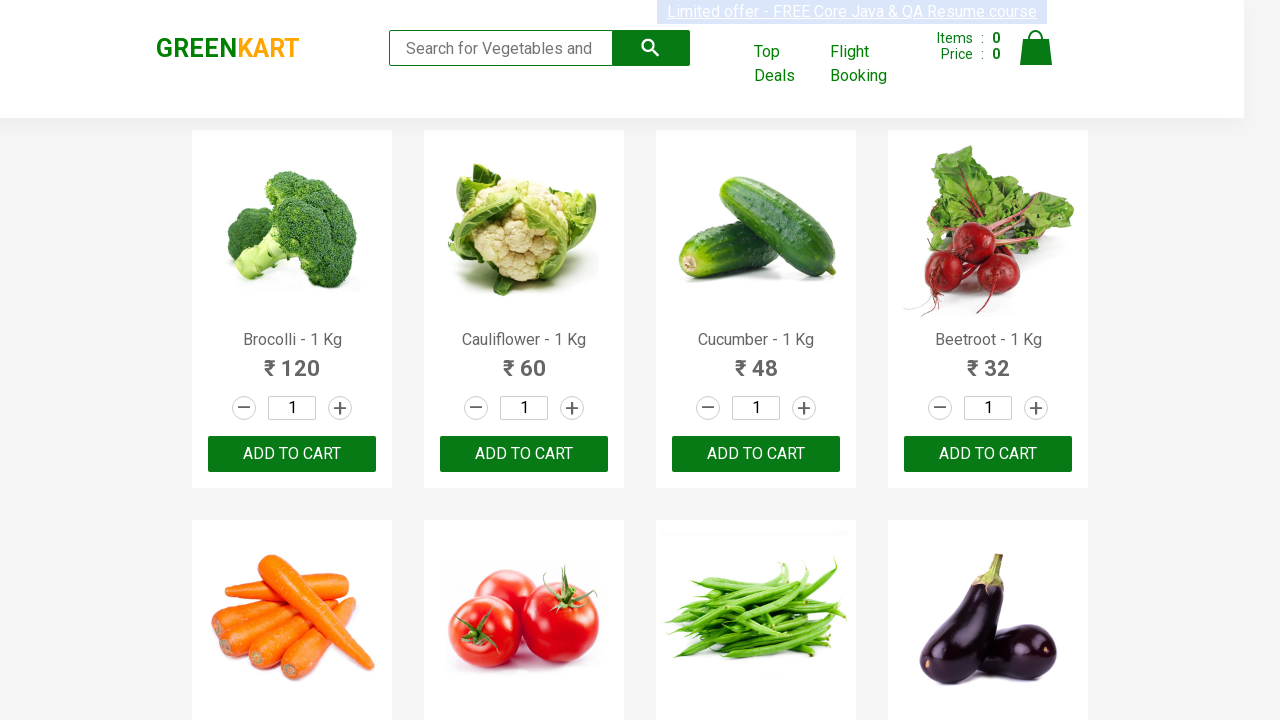

Filled search field with 'ca' to filter products on .search-keyword
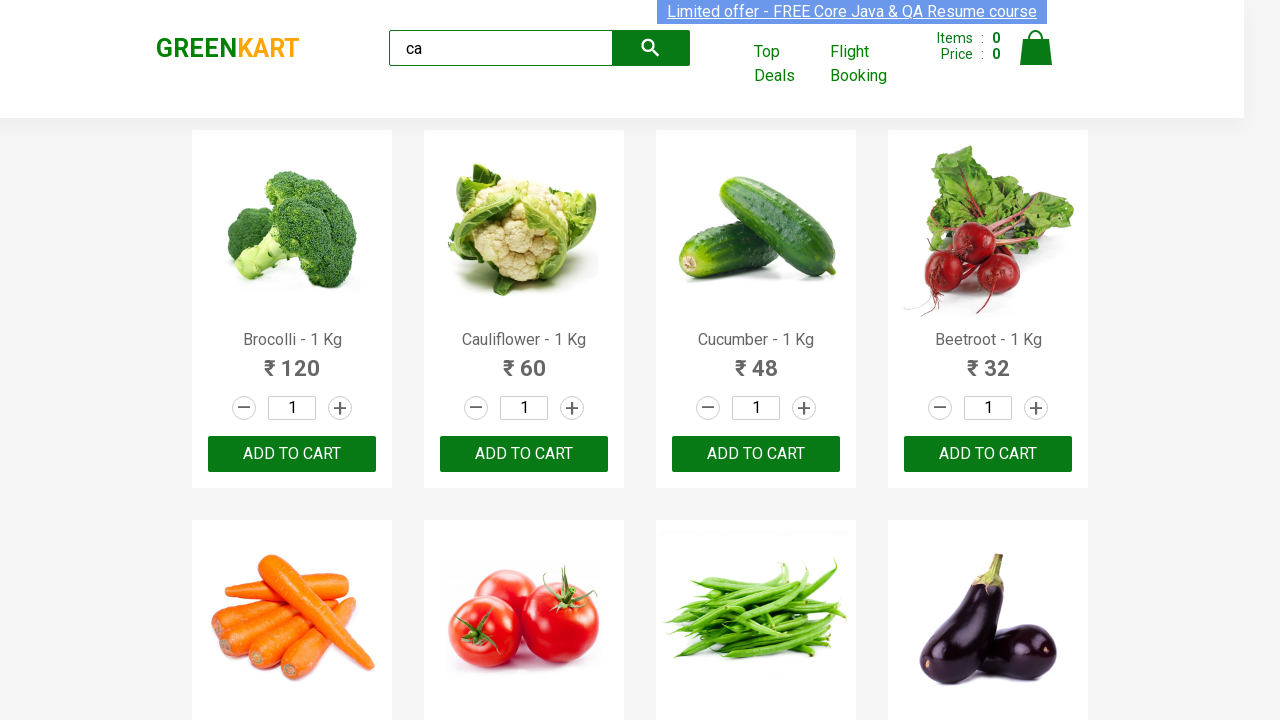

Waited 2 seconds for products to filter
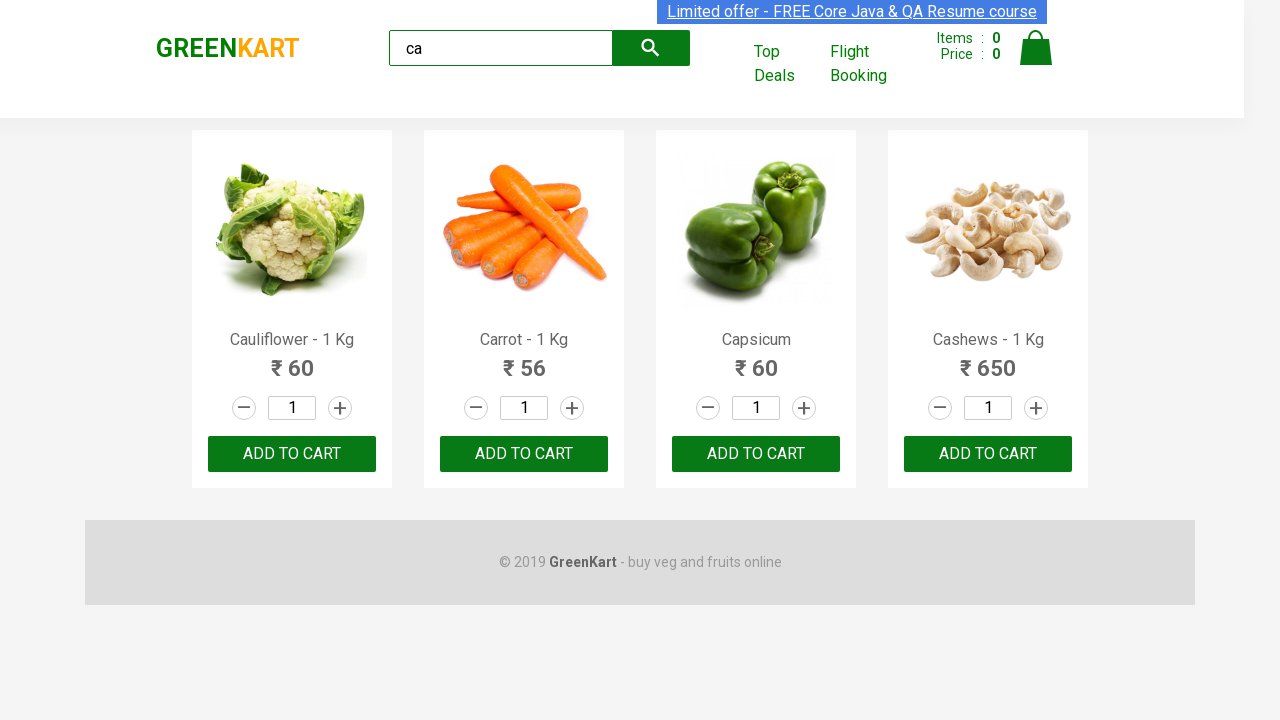

Located all product elements on page
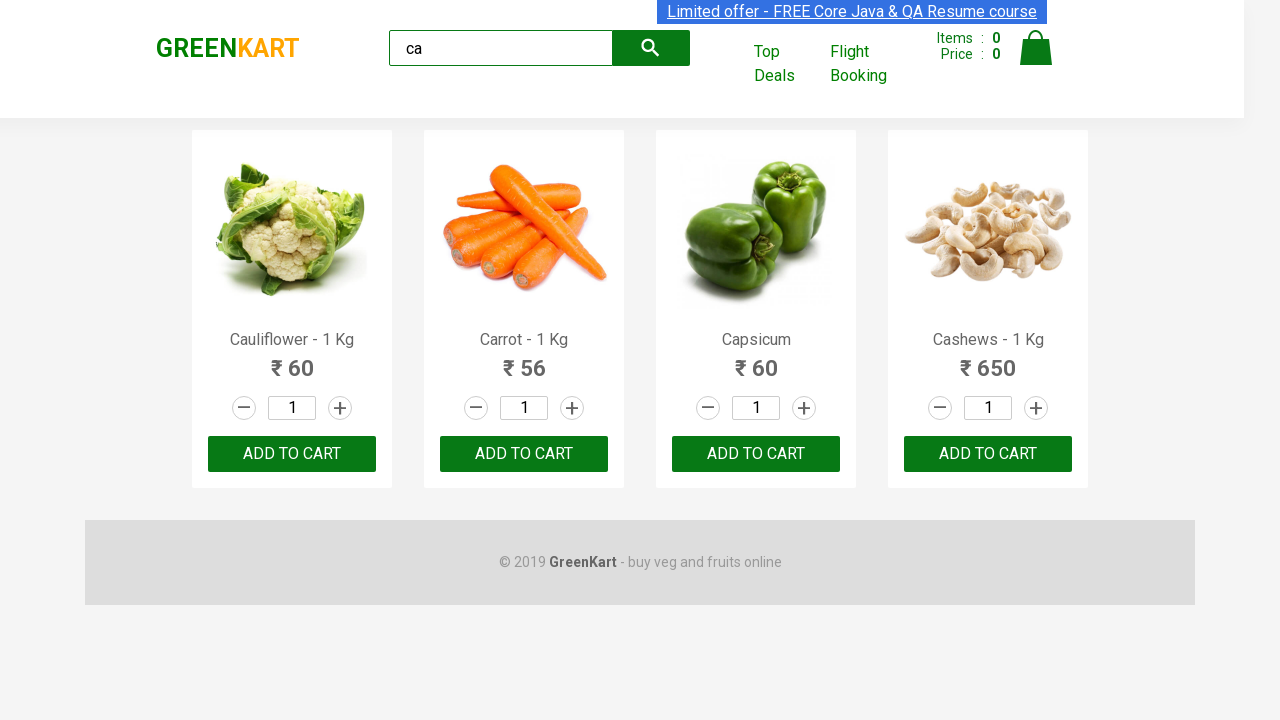

Found 4 products matching search criteria
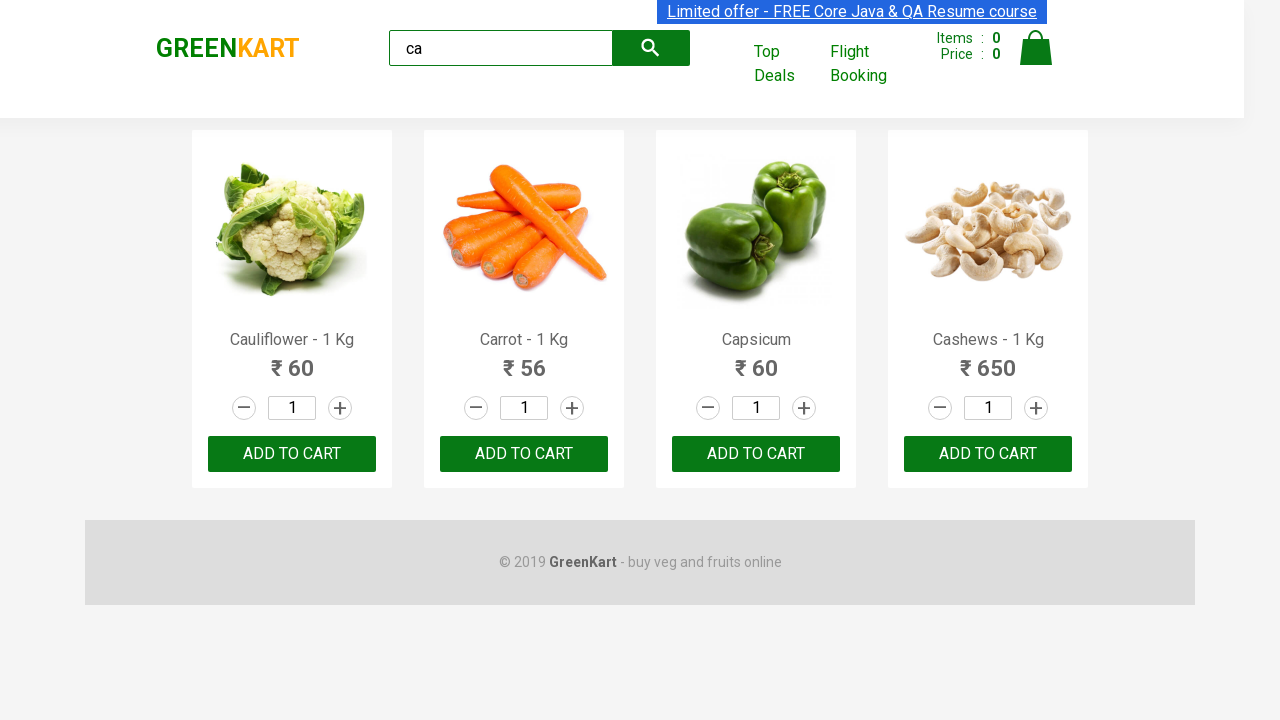

Retrieved product name: Cauliflower - 1 Kg
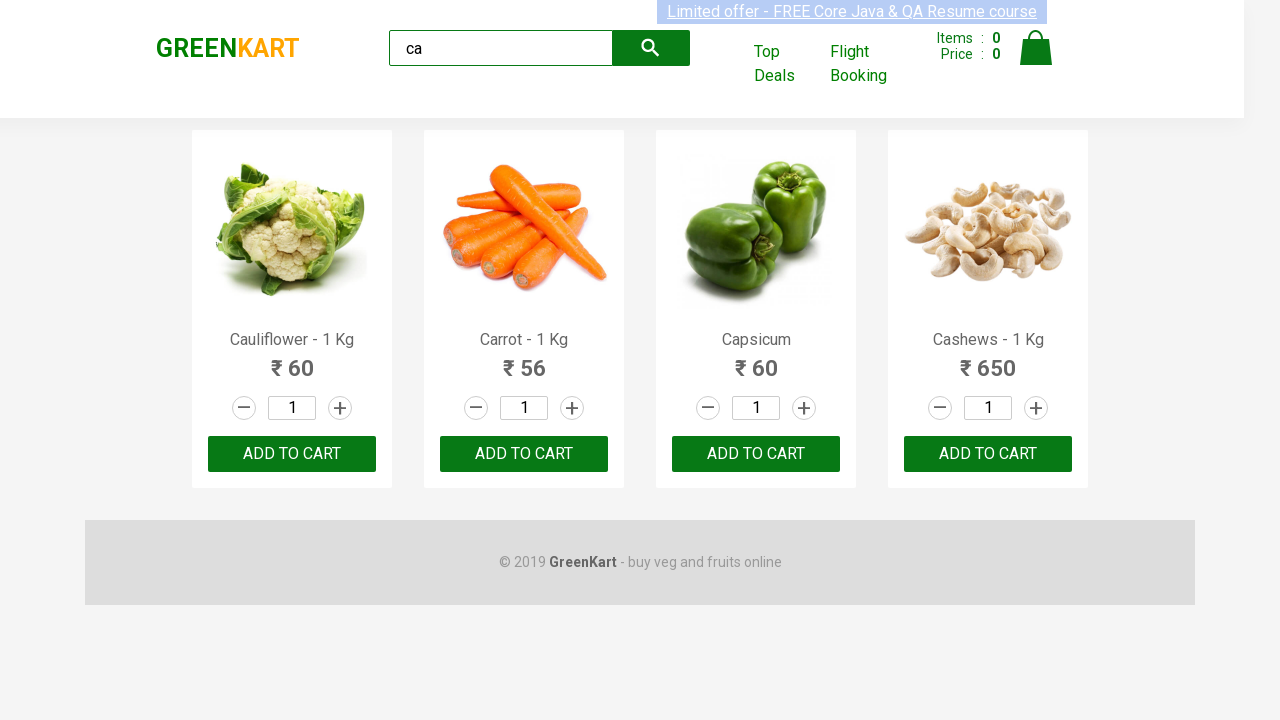

Retrieved product name: Carrot - 1 Kg
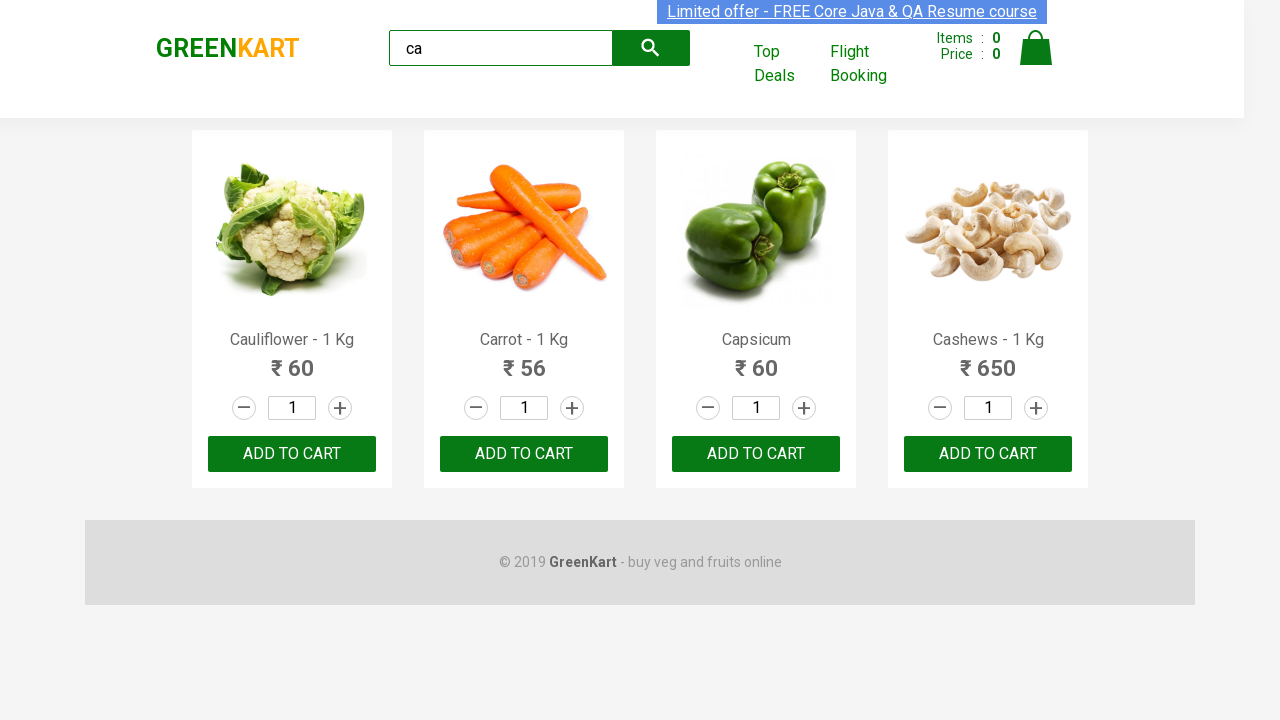

Retrieved product name: Capsicum
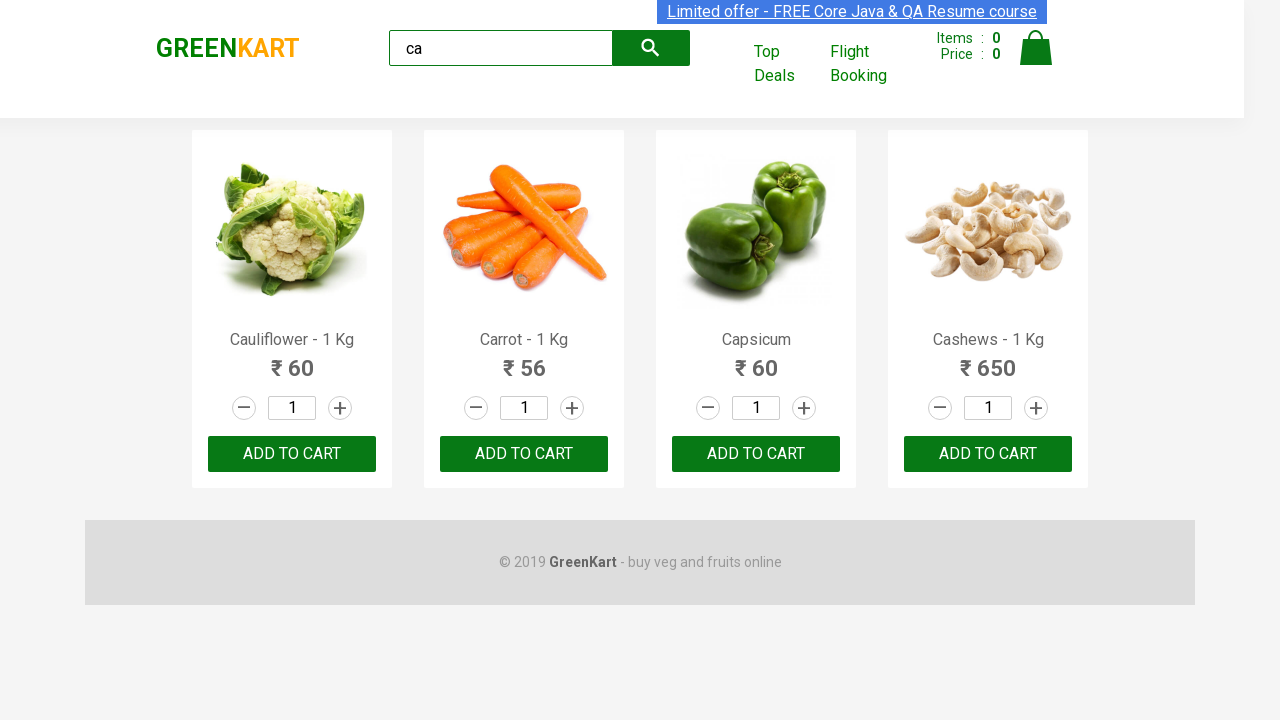

Retrieved product name: Cashews - 1 Kg
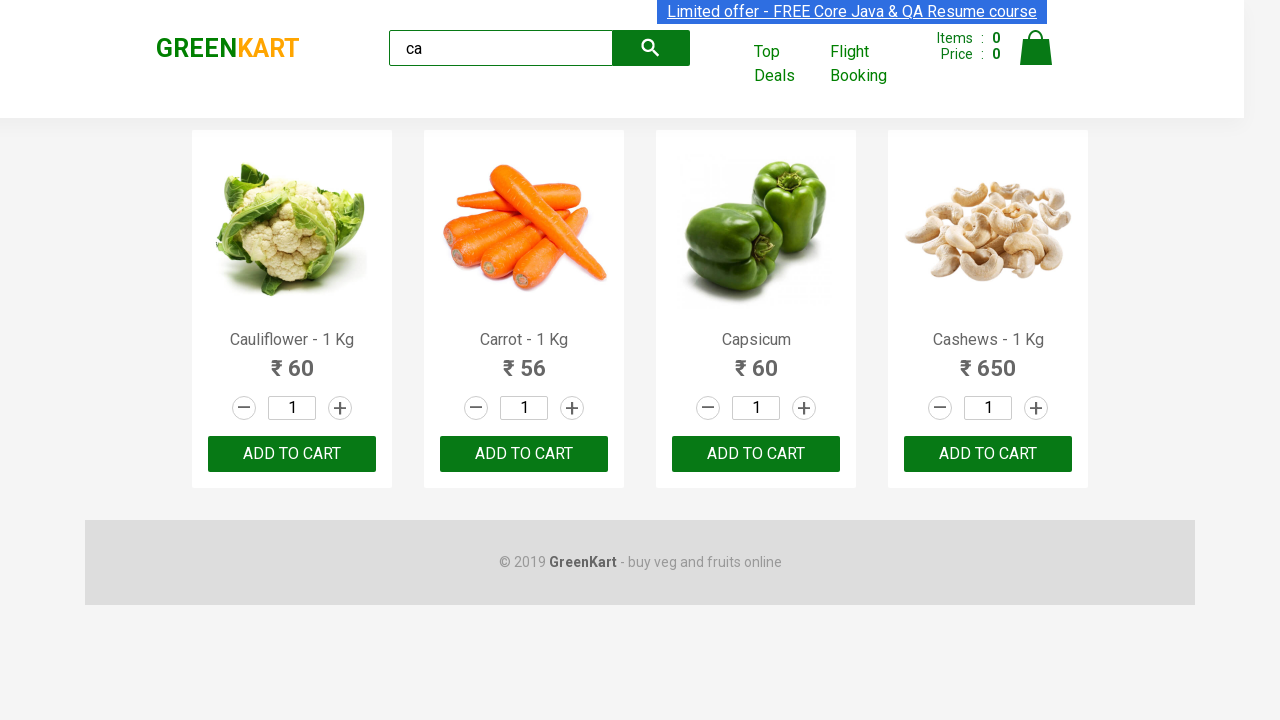

Clicked 'Add to Cart' button for Cashews product at (988, 454) on .products .product >> nth=3 >> button
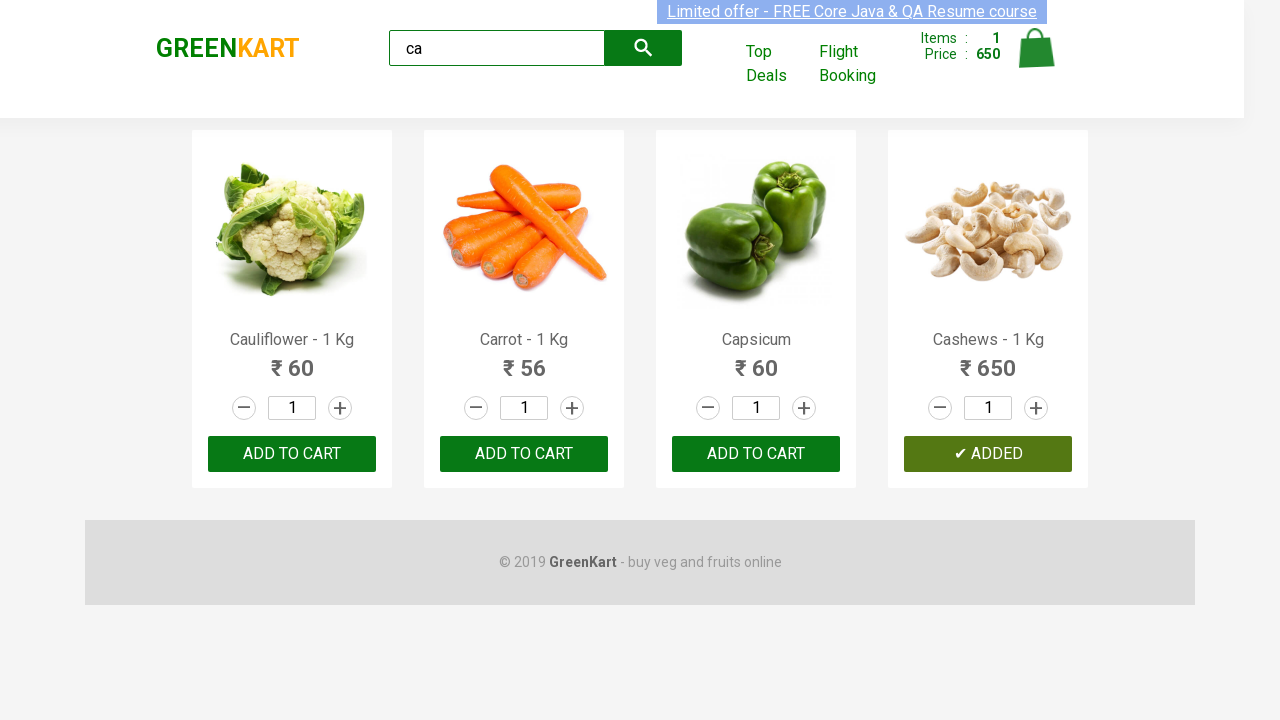

Clicked cart icon to view shopping cart at (1036, 48) on .cart-icon > img
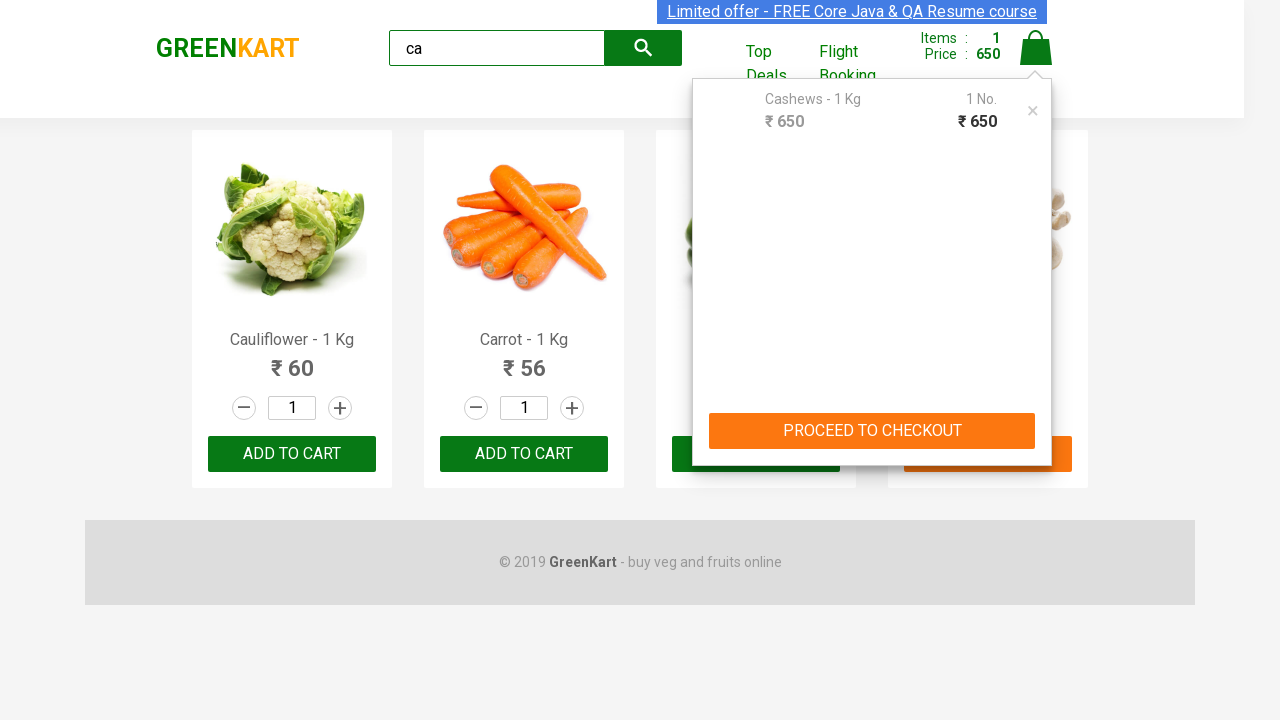

Clicked 'PROCEED TO CHECKOUT' button at (872, 431) on button:has-text("PROCEED TO CHECKOUT")
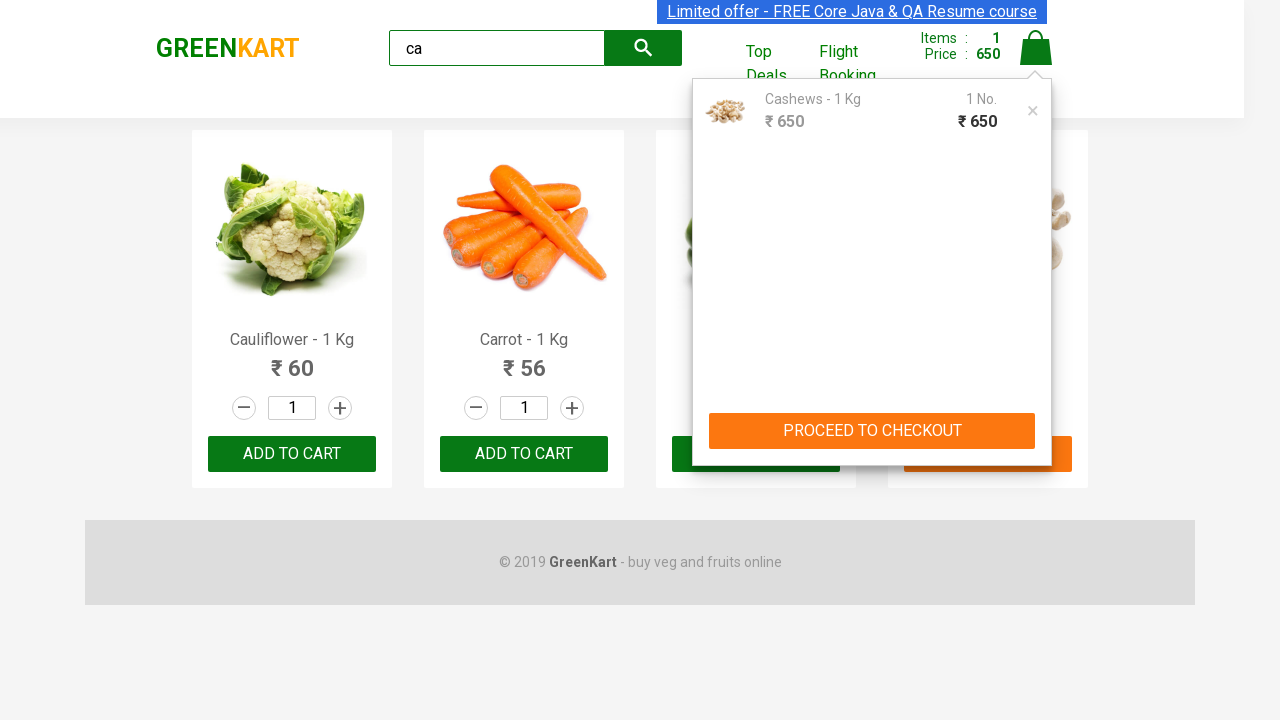

Clicked 'PLACE ORDER' button to complete purchase at (1036, 420) on button:has-text("PLACE ORDER")
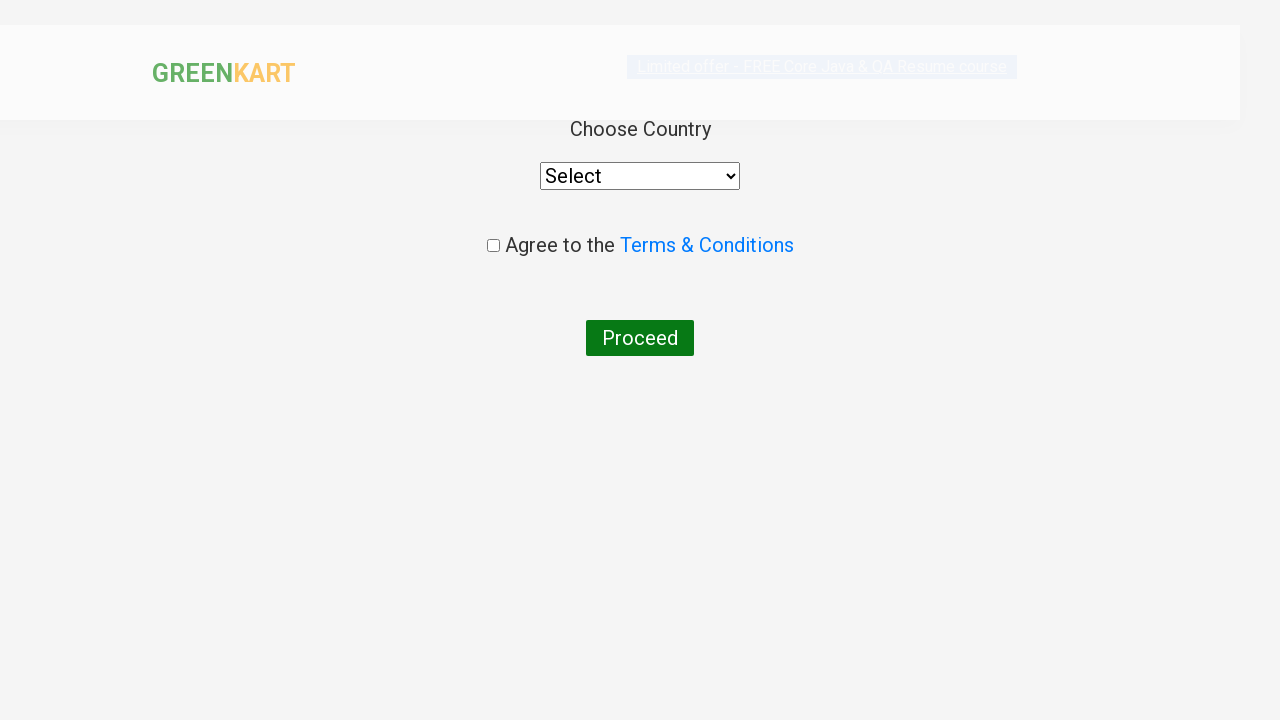

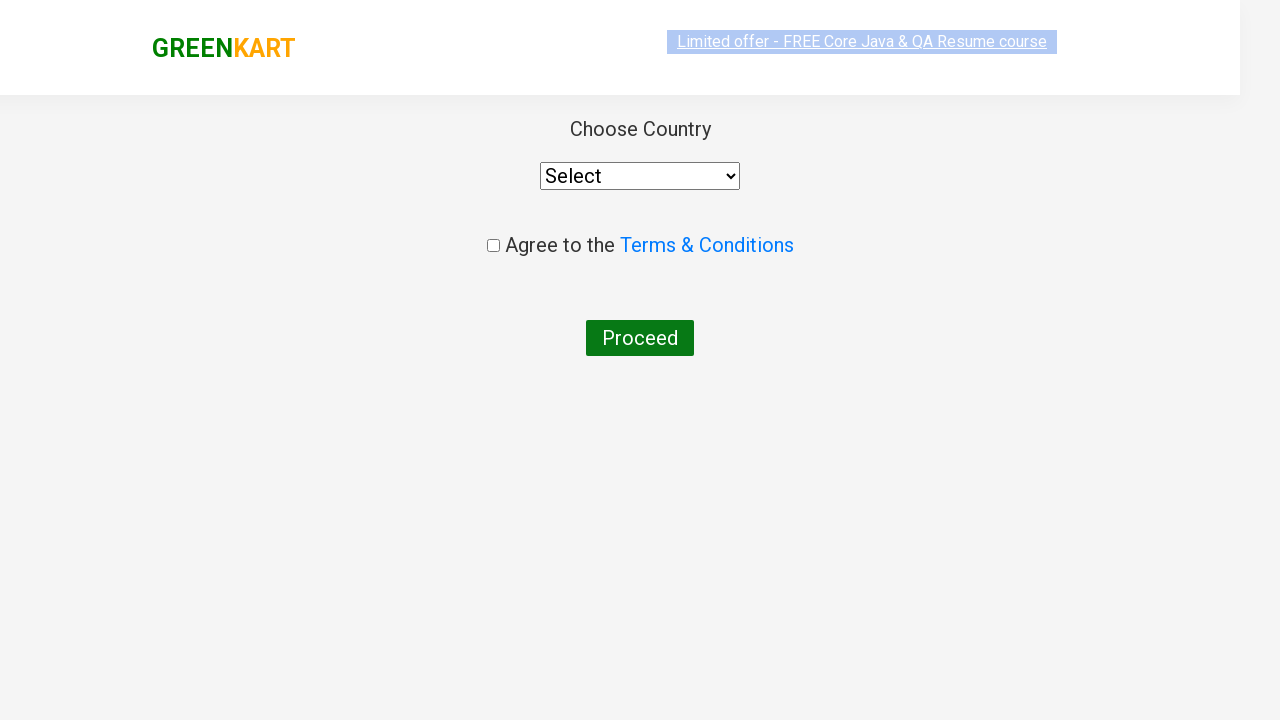